Tests that the Buttons page contains a Warning button element

Starting URL: https://formy-project.herokuapp.com/

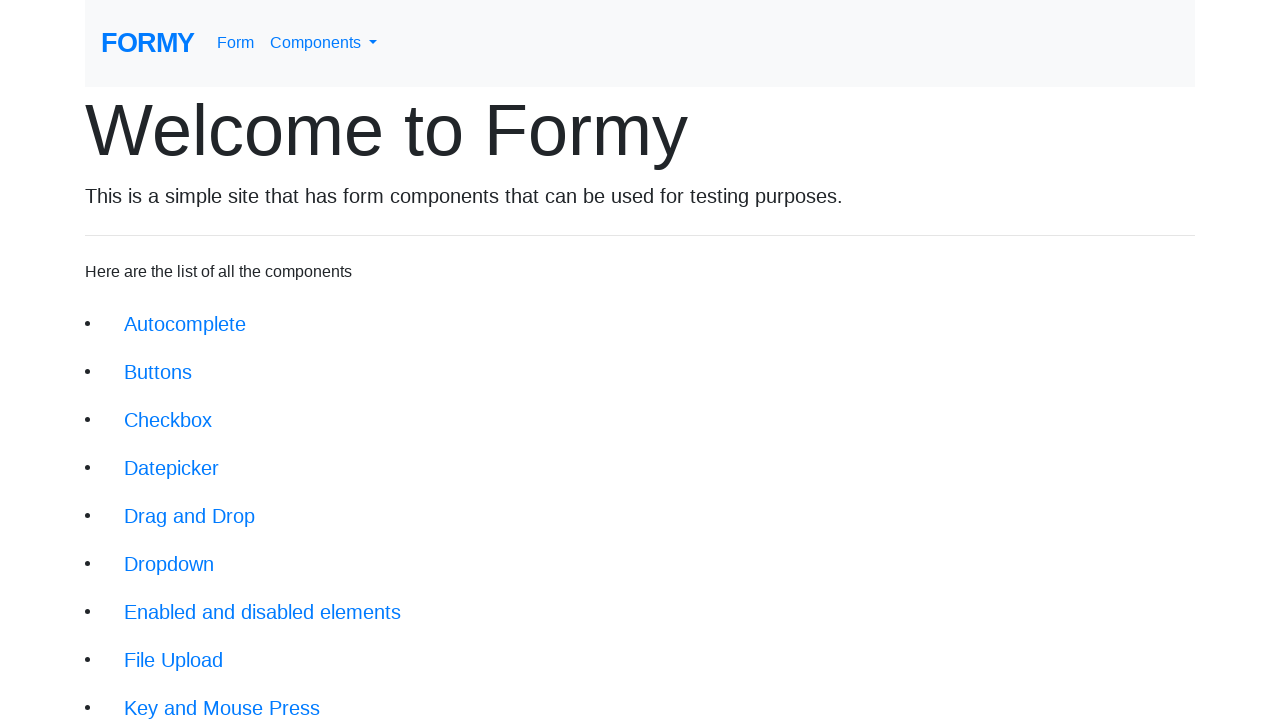

Clicked on Buttons link in navigation at (158, 372) on xpath=//div/li/a[text()='Buttons']
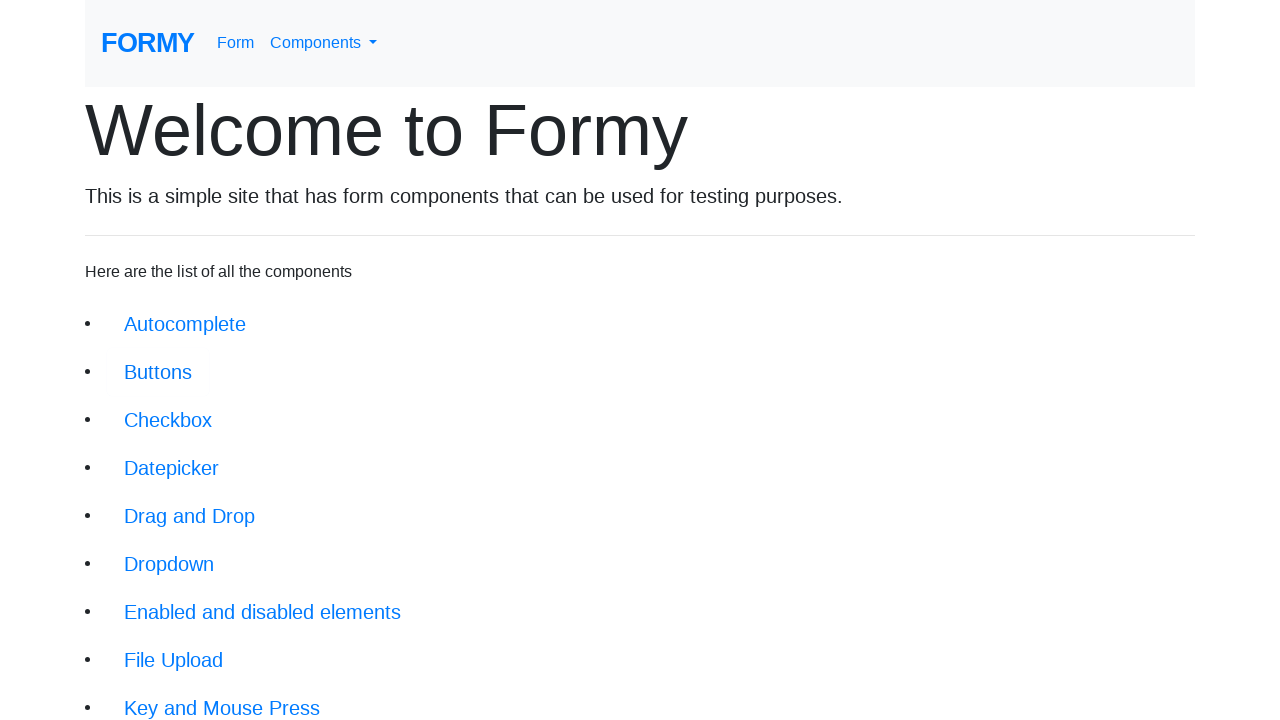

Warning button element is visible on Buttons page
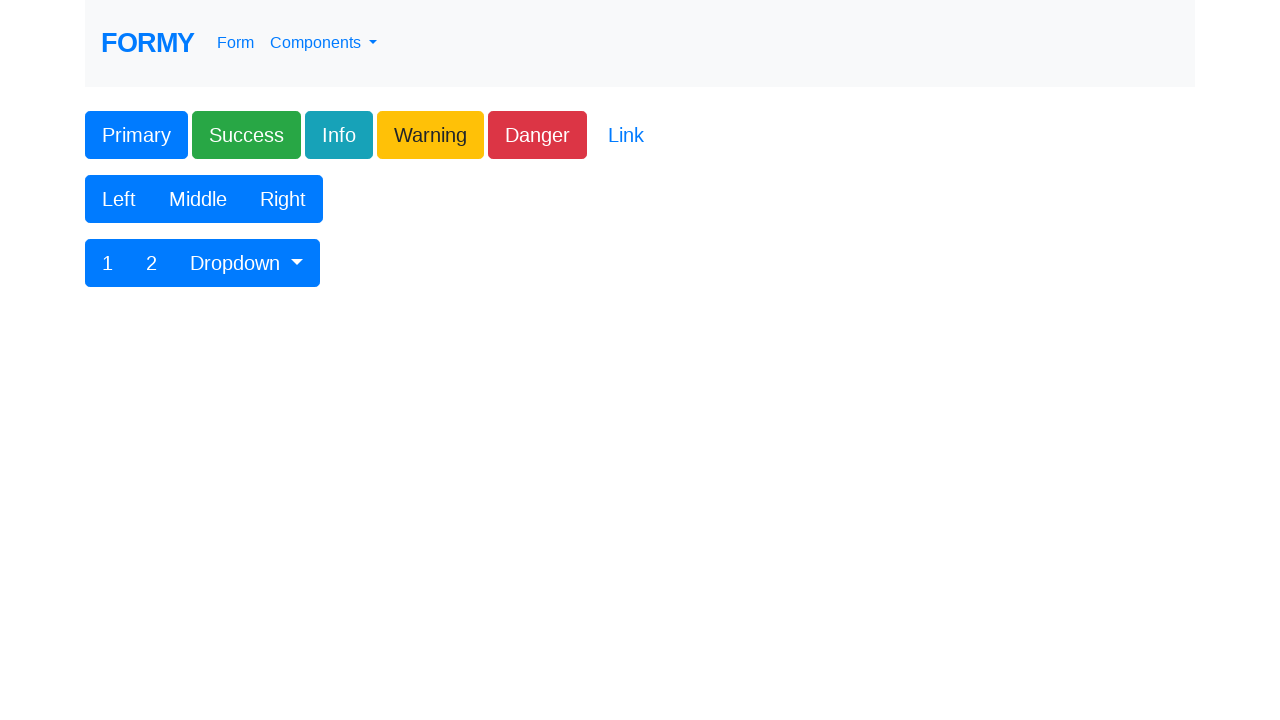

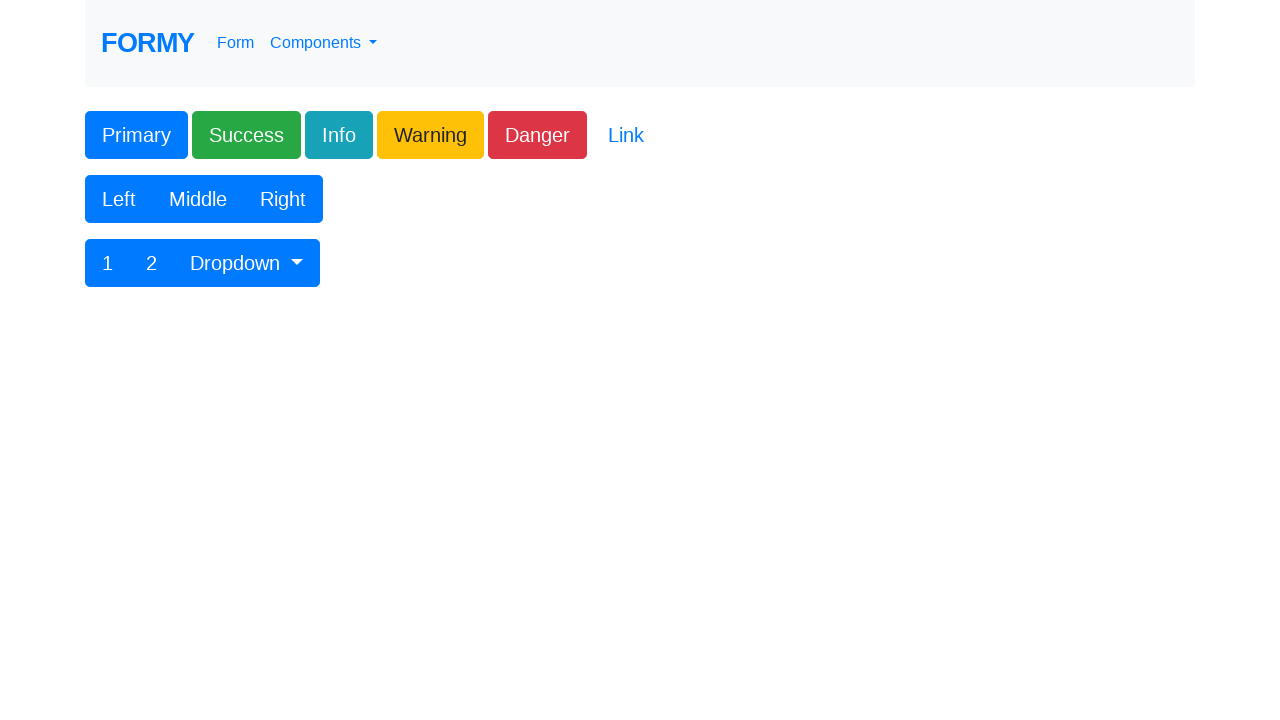